Tests registration form validation by submitting without city and verifying the error message appears

Starting URL: https://parabank.parasoft.com/parabank/index.htm

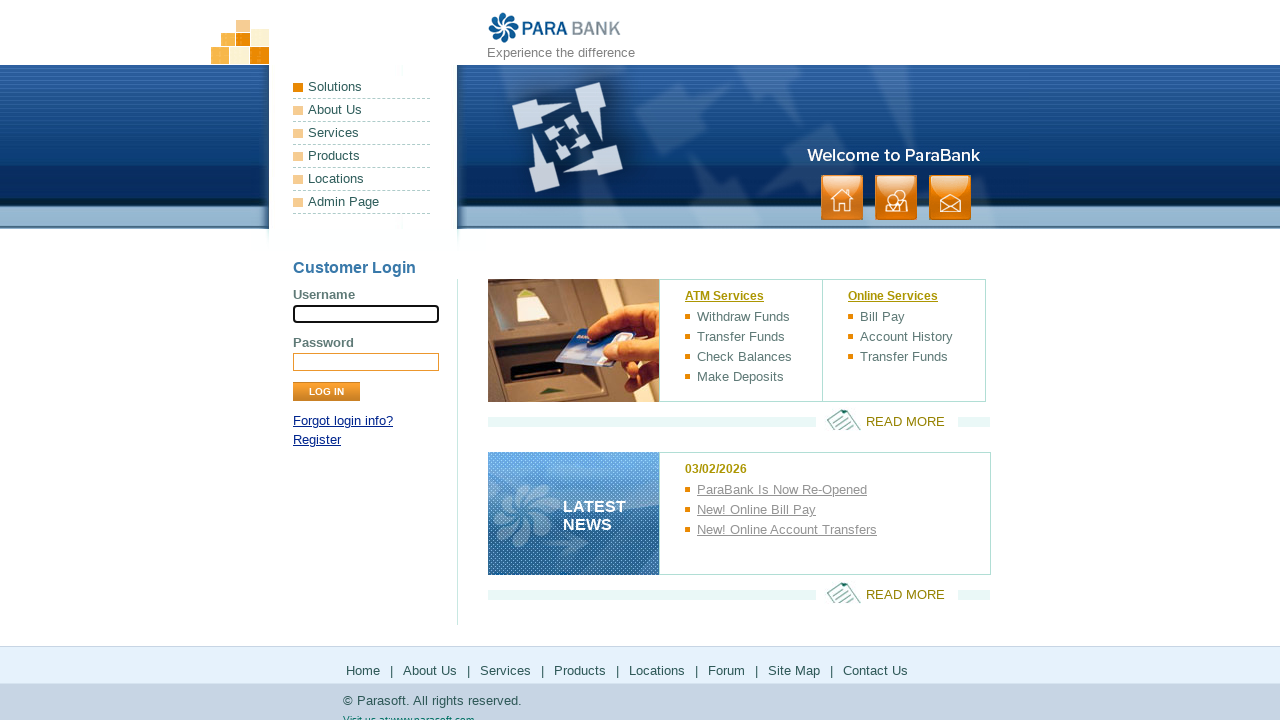

Clicked Register link at (317, 440) on text=Register
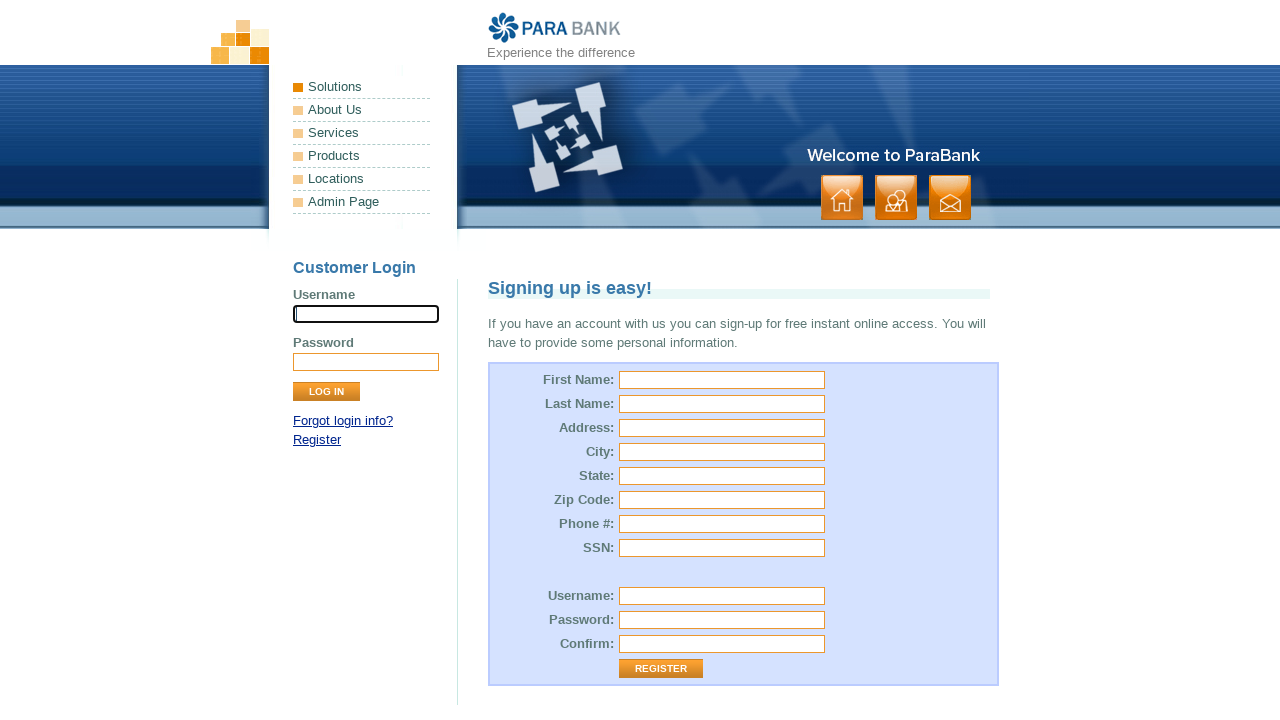

Registration form loaded
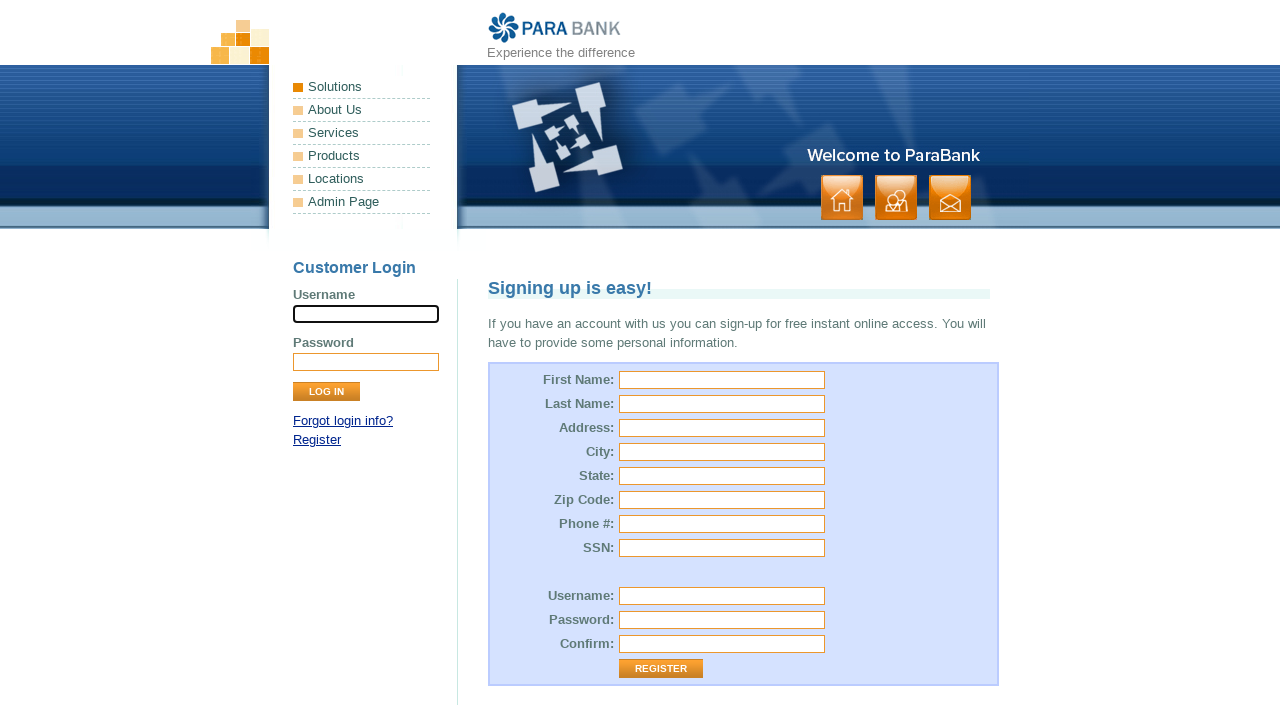

Filled first name field with 'Emily' on #customer\.firstName
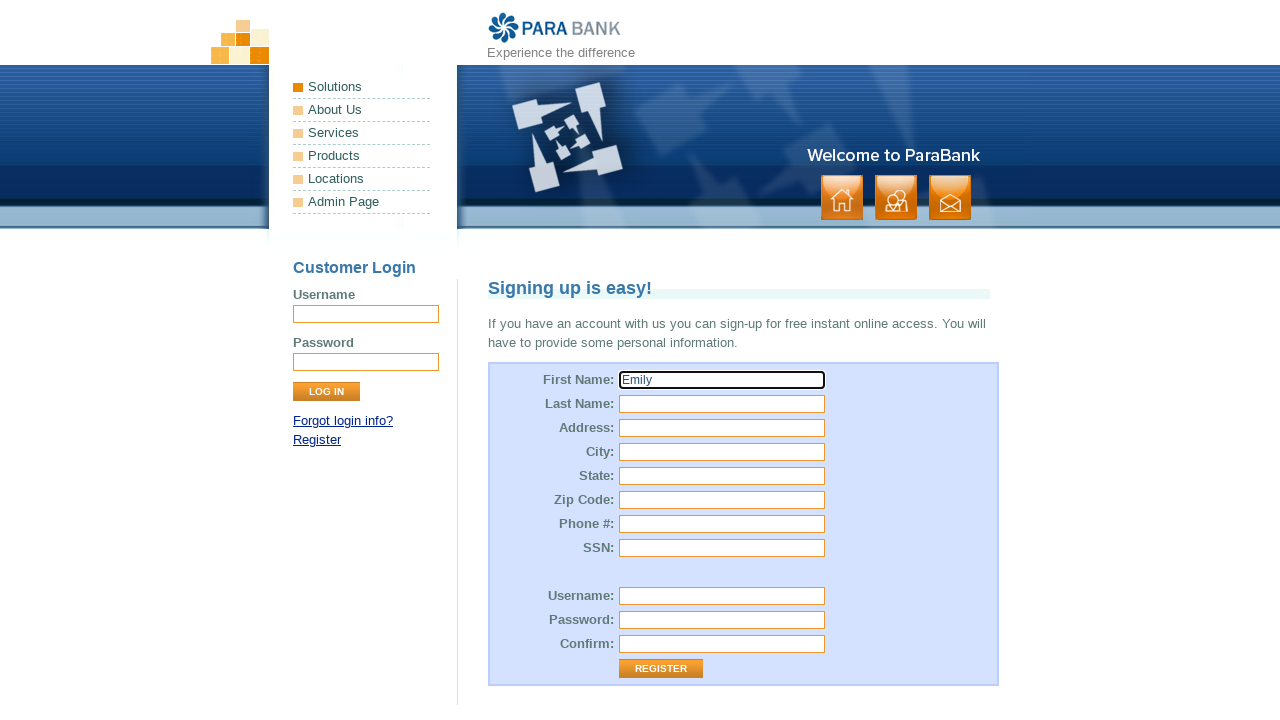

Filled last name field with 'Davis' on #customer\.lastName
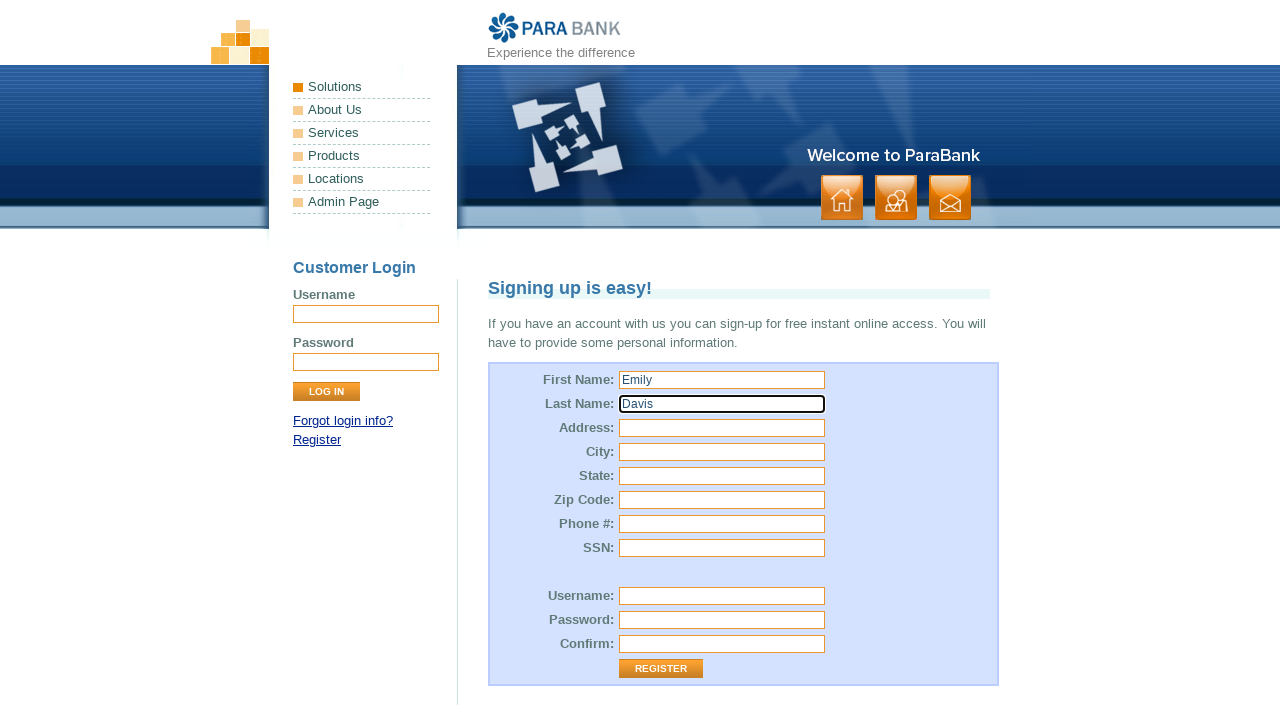

Filled street address with '555 Maple Lane' on #customer\.address\.street
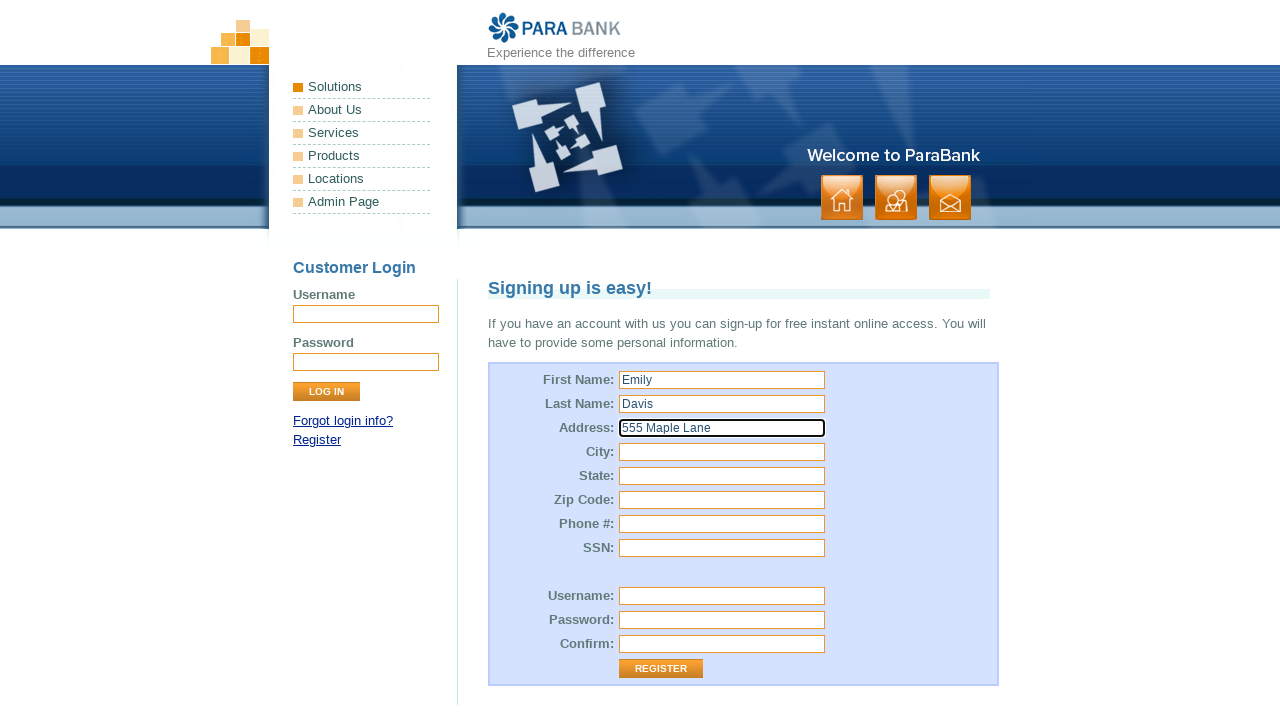

Filled state field with 'California' on #customer\.address\.state
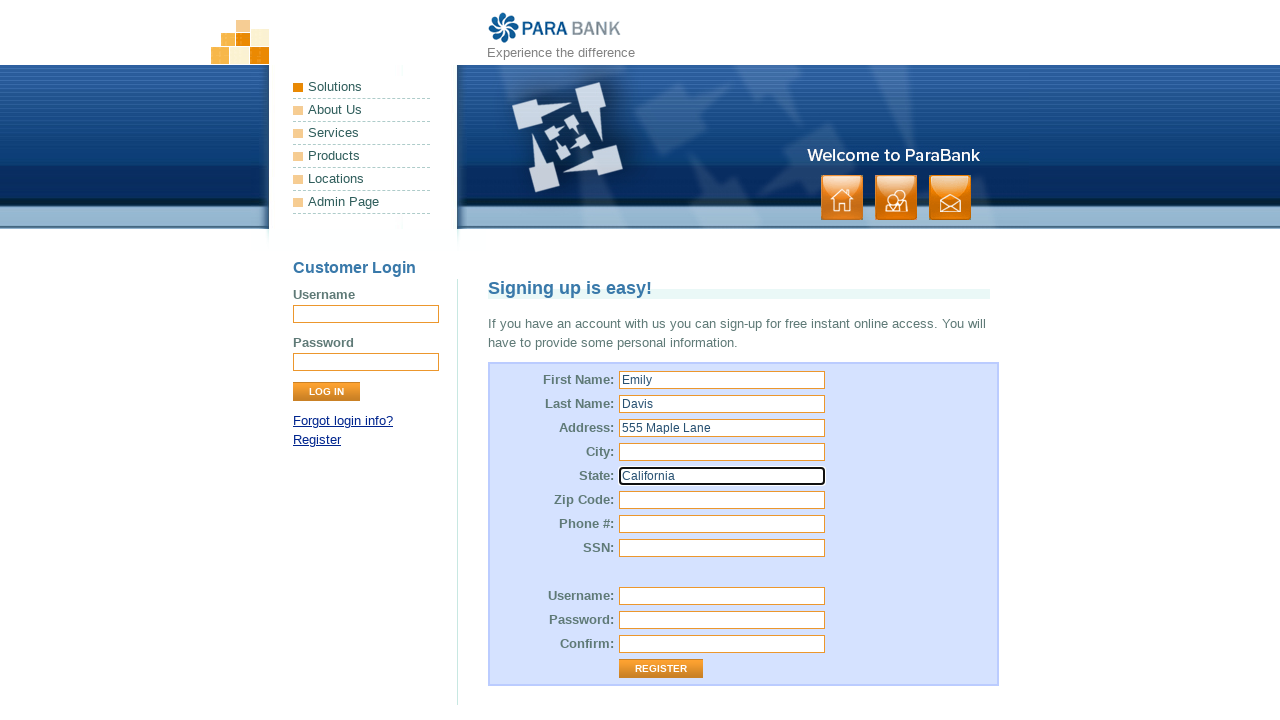

Filled zip code field with '94102' on #customer\.address\.zipCode
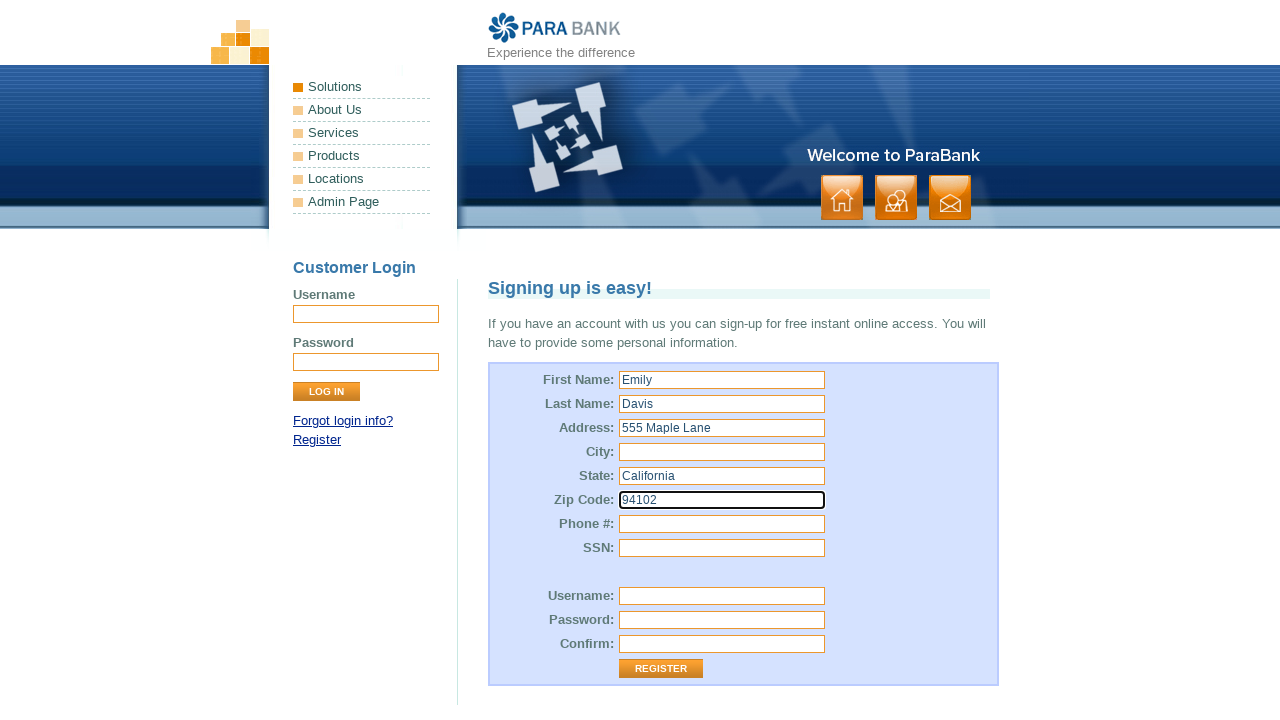

Filled phone number field with '4155553456' on #customer\.phoneNumber
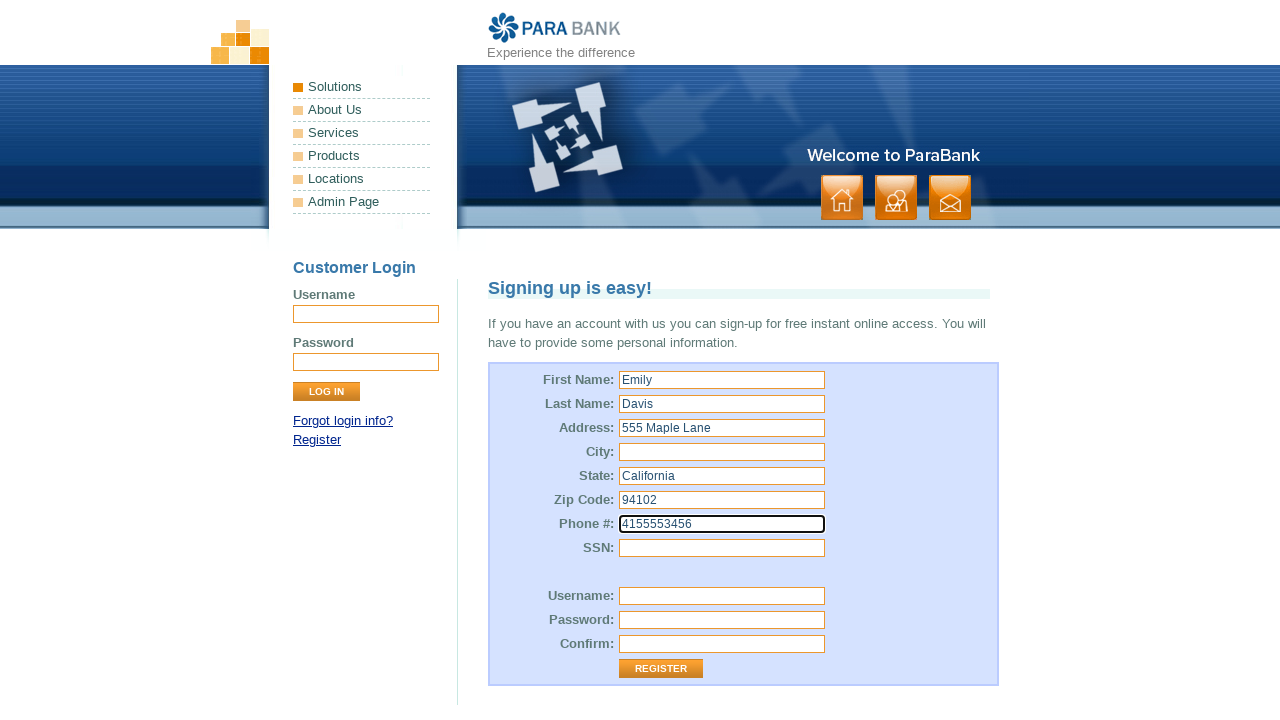

Filled SSN field with '889-01-2345' on #customer\.ssn
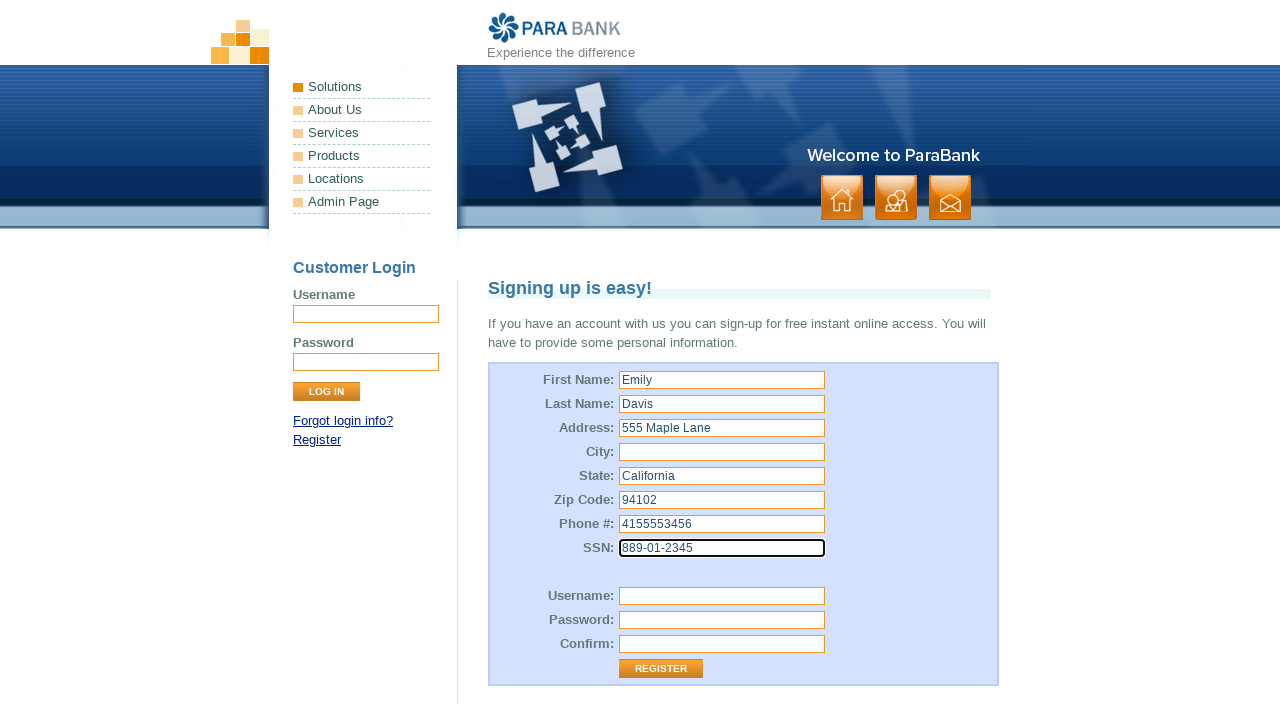

Filled username field with 'edavis_user' on #customer\.username
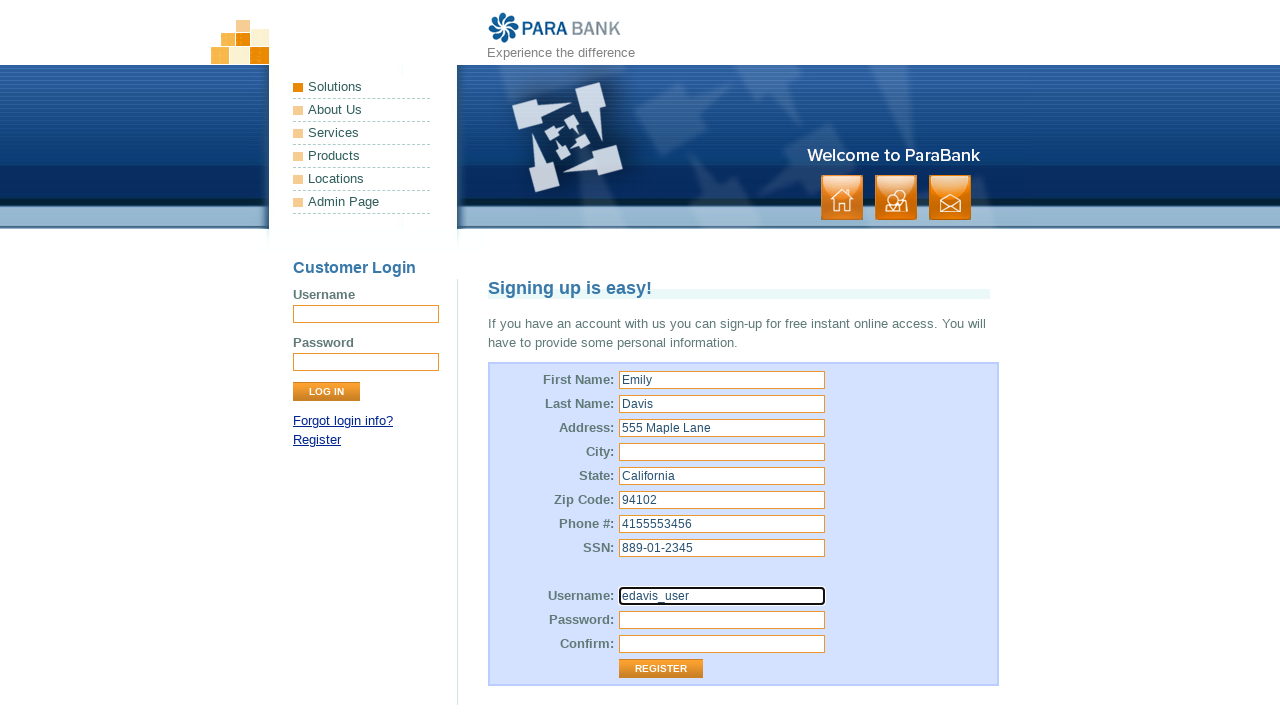

Filled password field with 'Davis@789' on #customer\.password
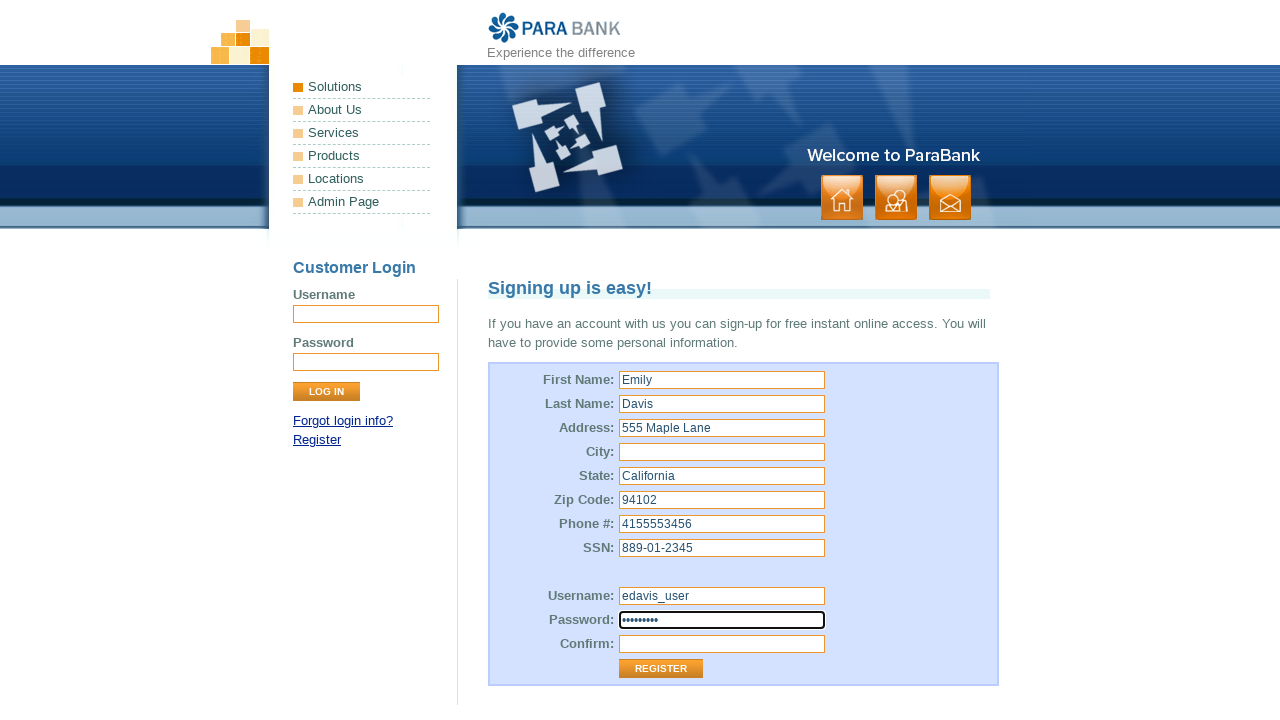

Filled repeated password field with 'Davis@789' on #repeatedPassword
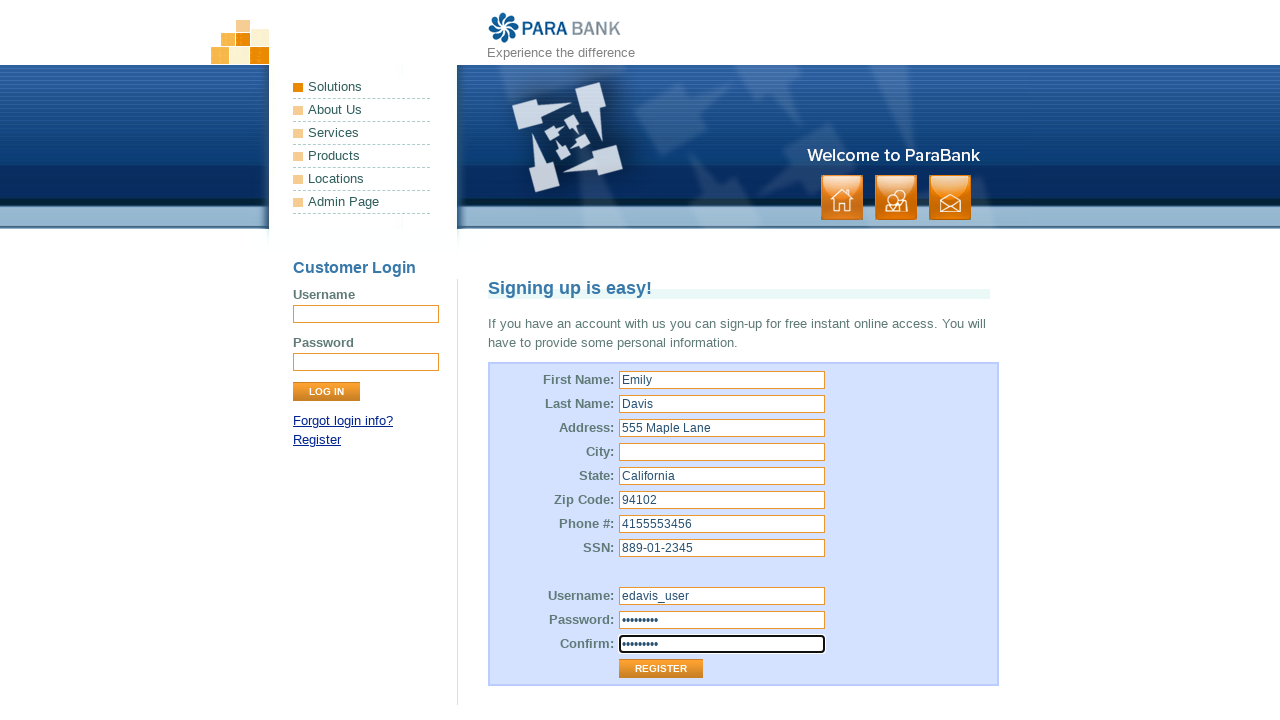

Clicked Register button to submit form without city at (661, 669) on input[value='Register']
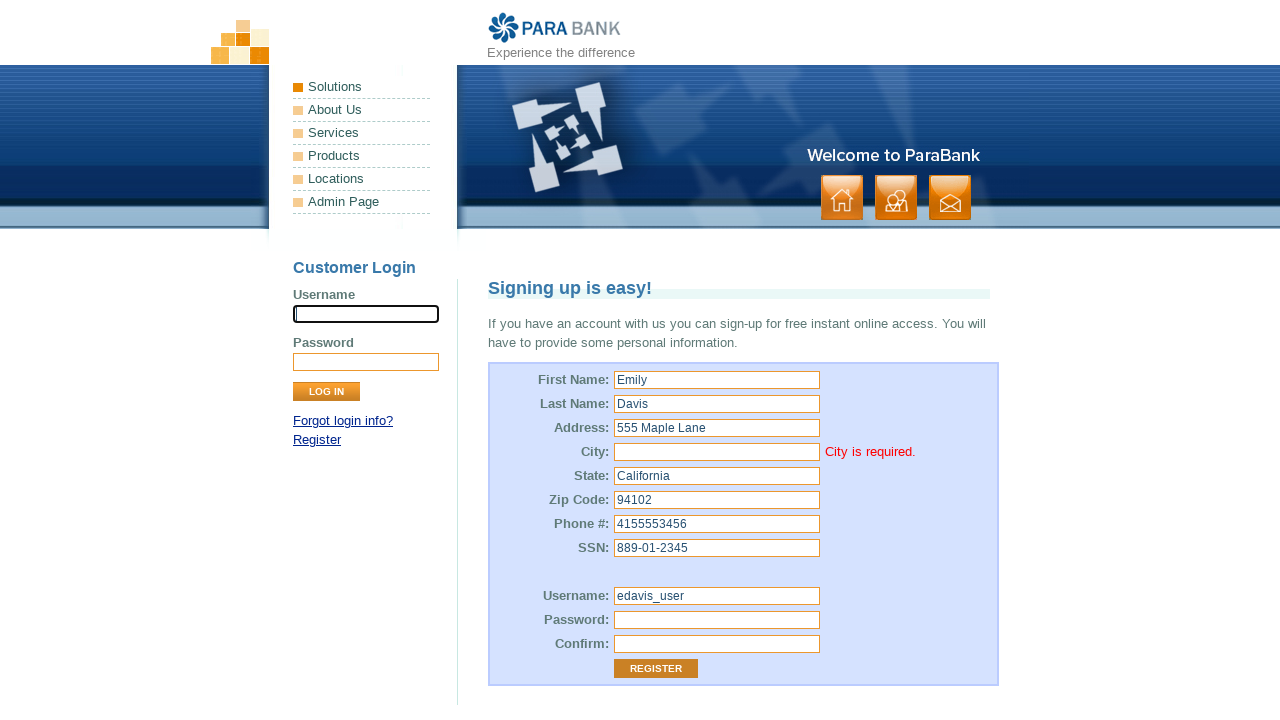

City error message appeared confirming validation failure
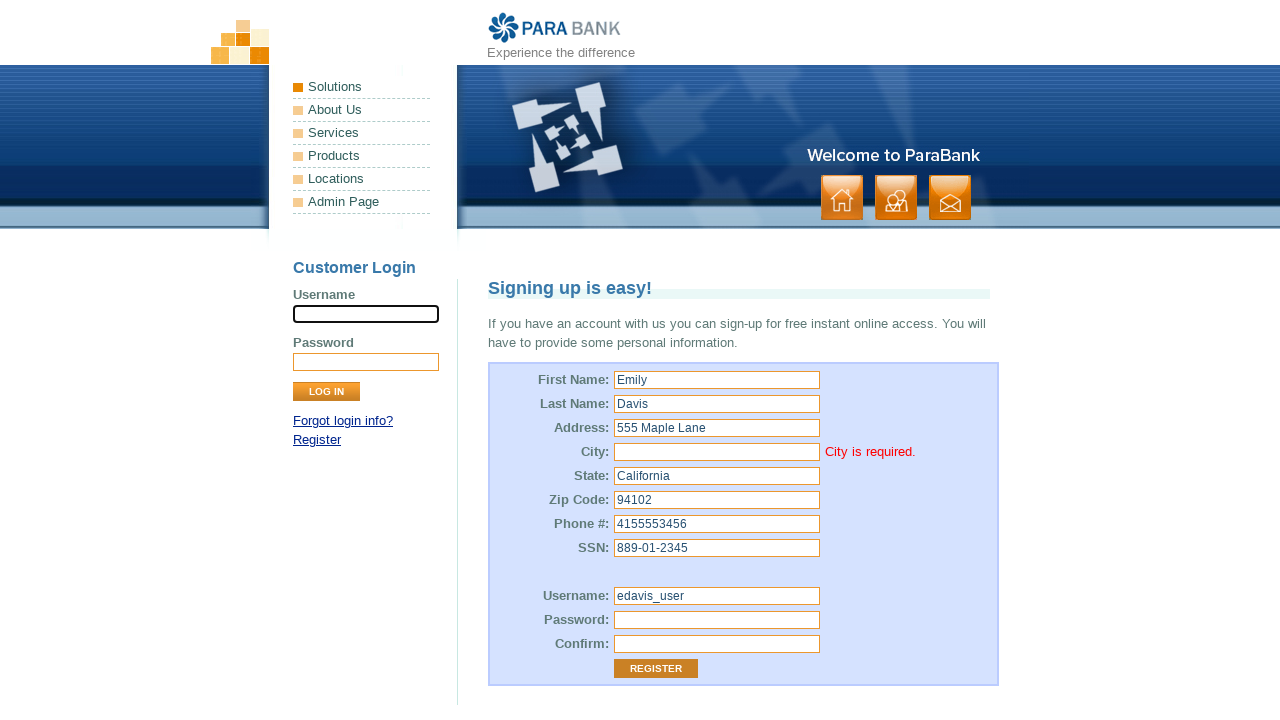

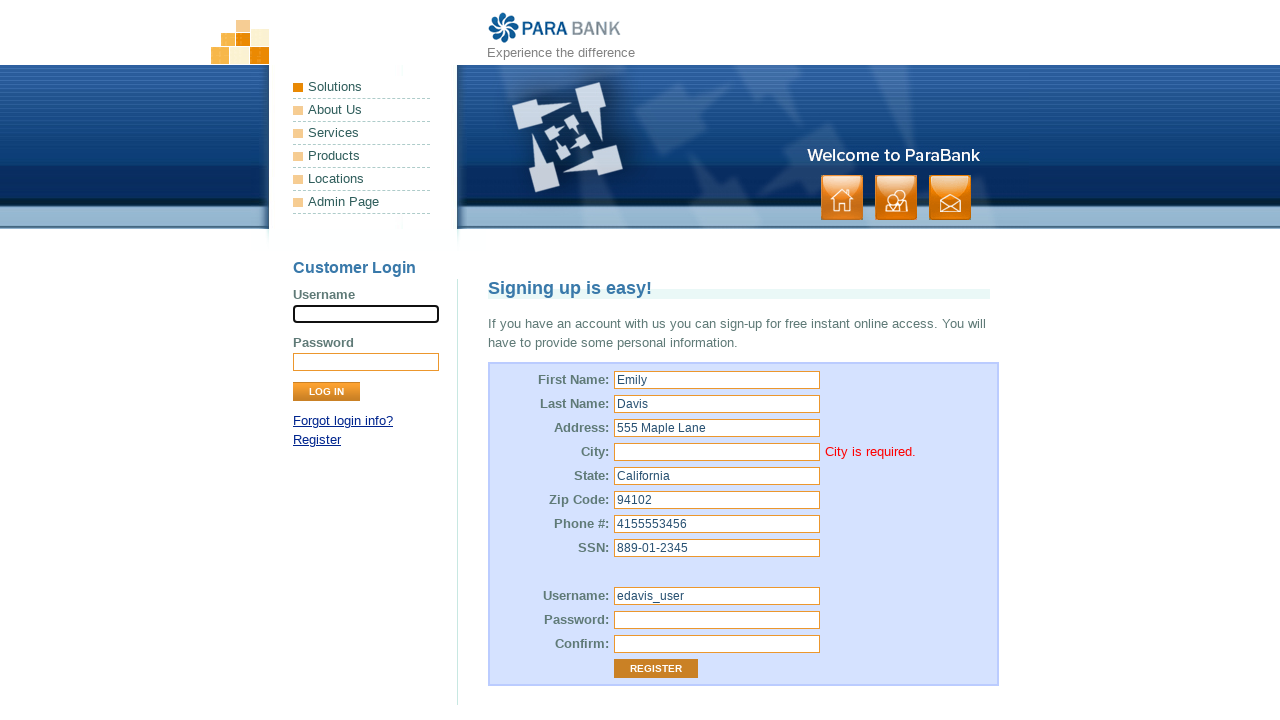